Tests JavaScript alert handling by clicking a button to trigger an alert and accepting it

Starting URL: https://the-internet.herokuapp.com/

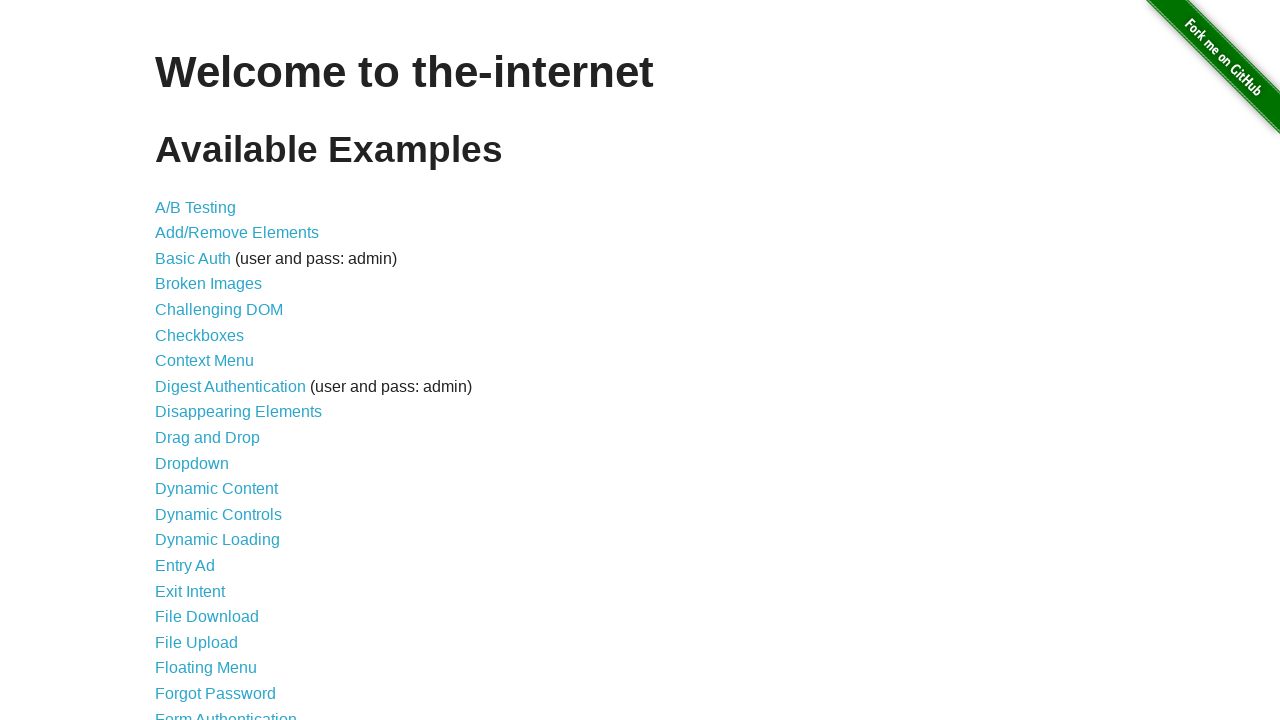

Clicked on JavaScript Alerts link at (214, 361) on a[href='/javascript_alerts']
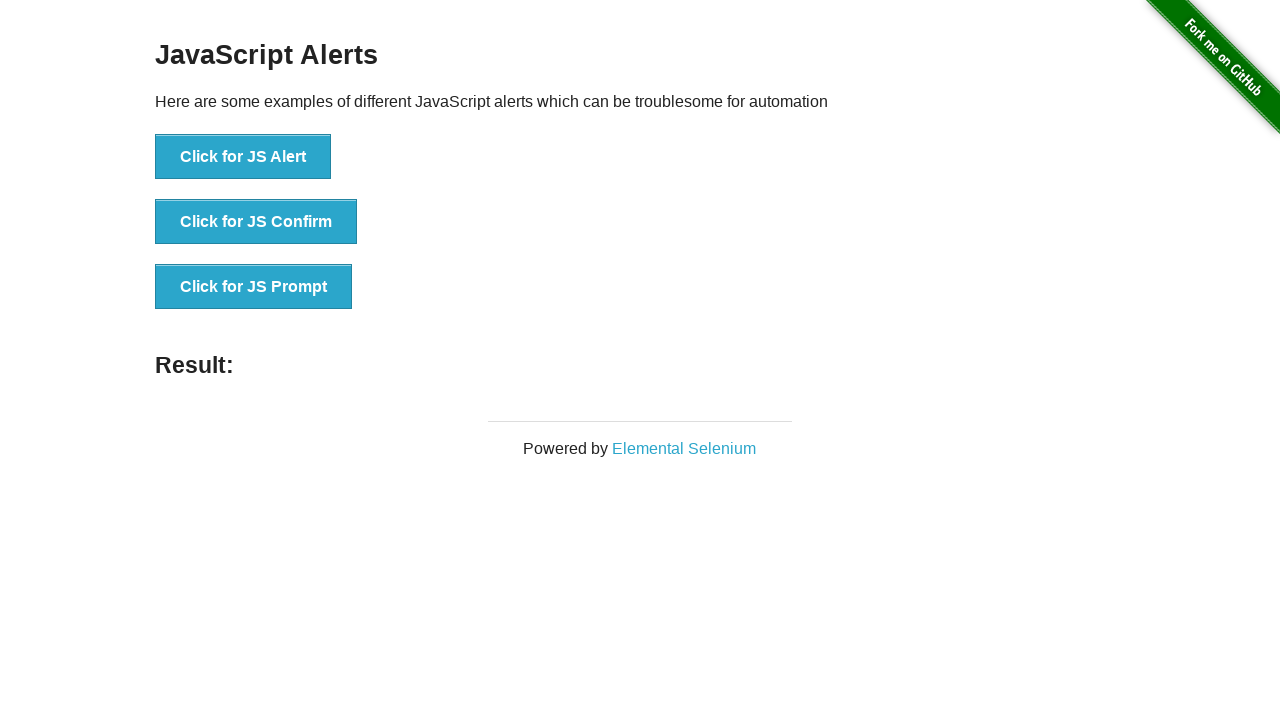

Set up dialog handler to accept alerts
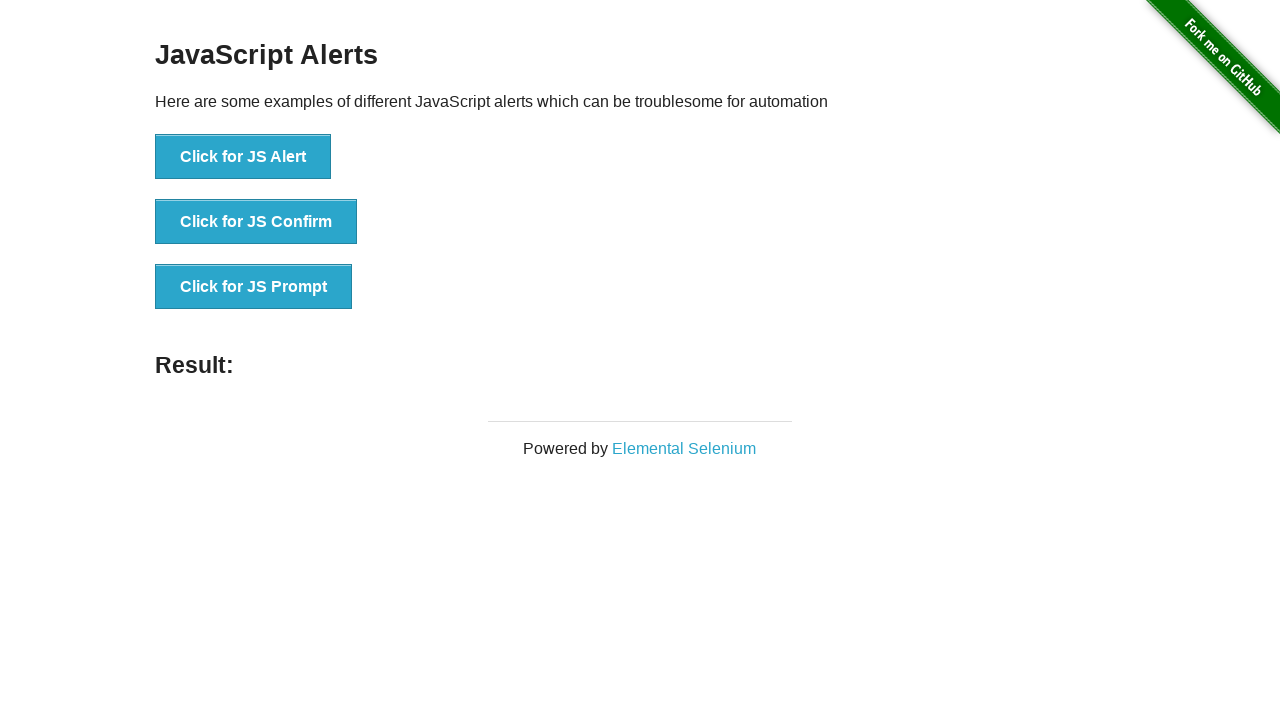

Clicked the JS Alert button to trigger alert at (243, 157) on button:has-text('Click for JS Alert')
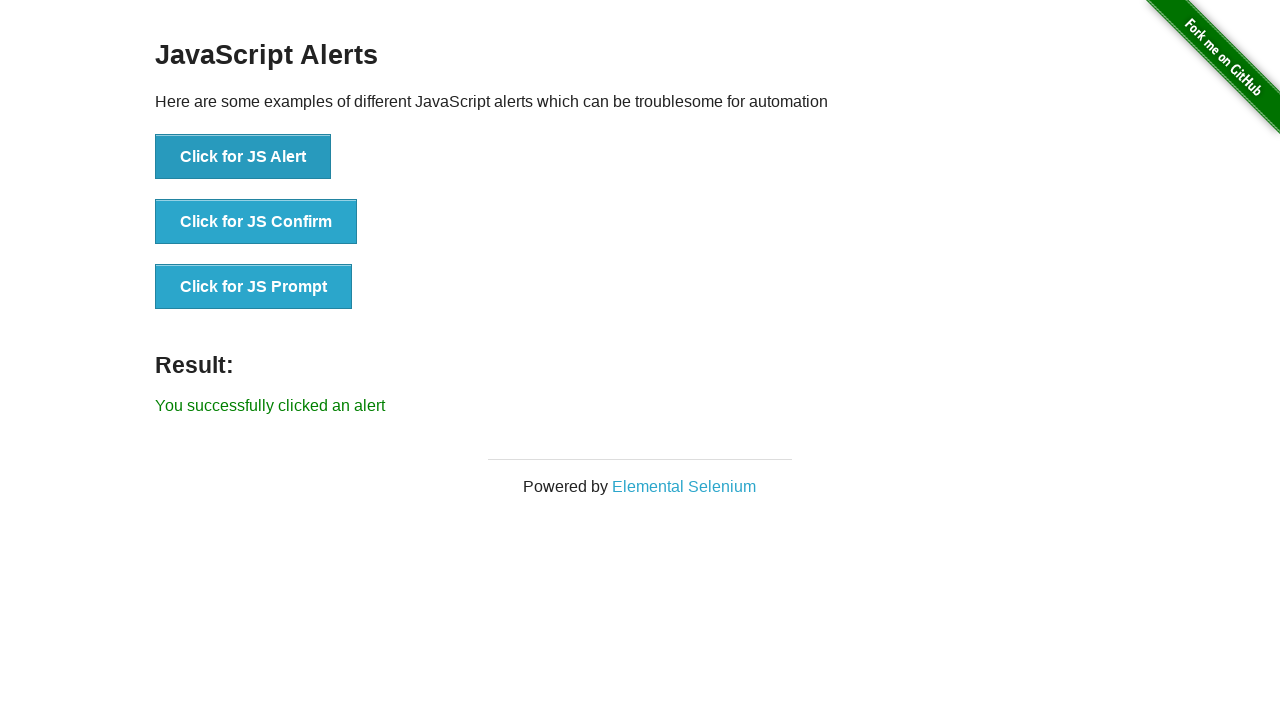

Alert was accepted and success message appeared
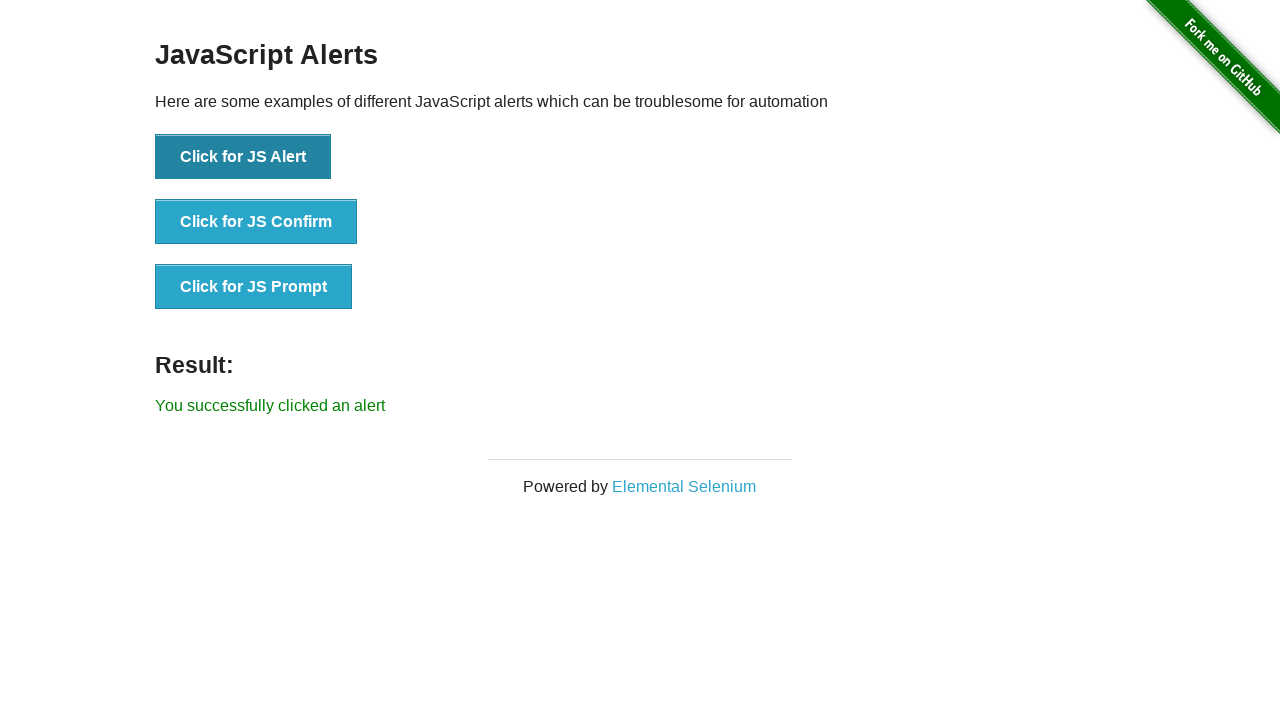

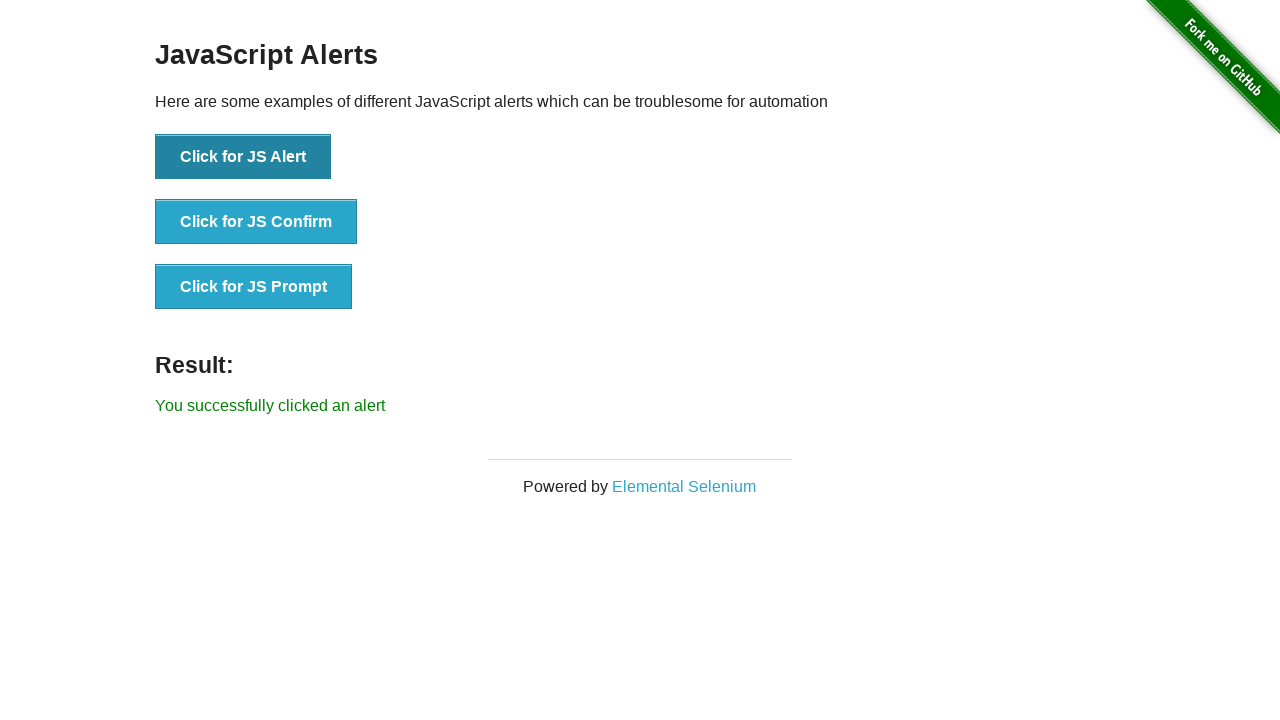